Tests unchecking a completed todo item to mark it as incomplete

Starting URL: https://demo.playwright.dev/todomvc

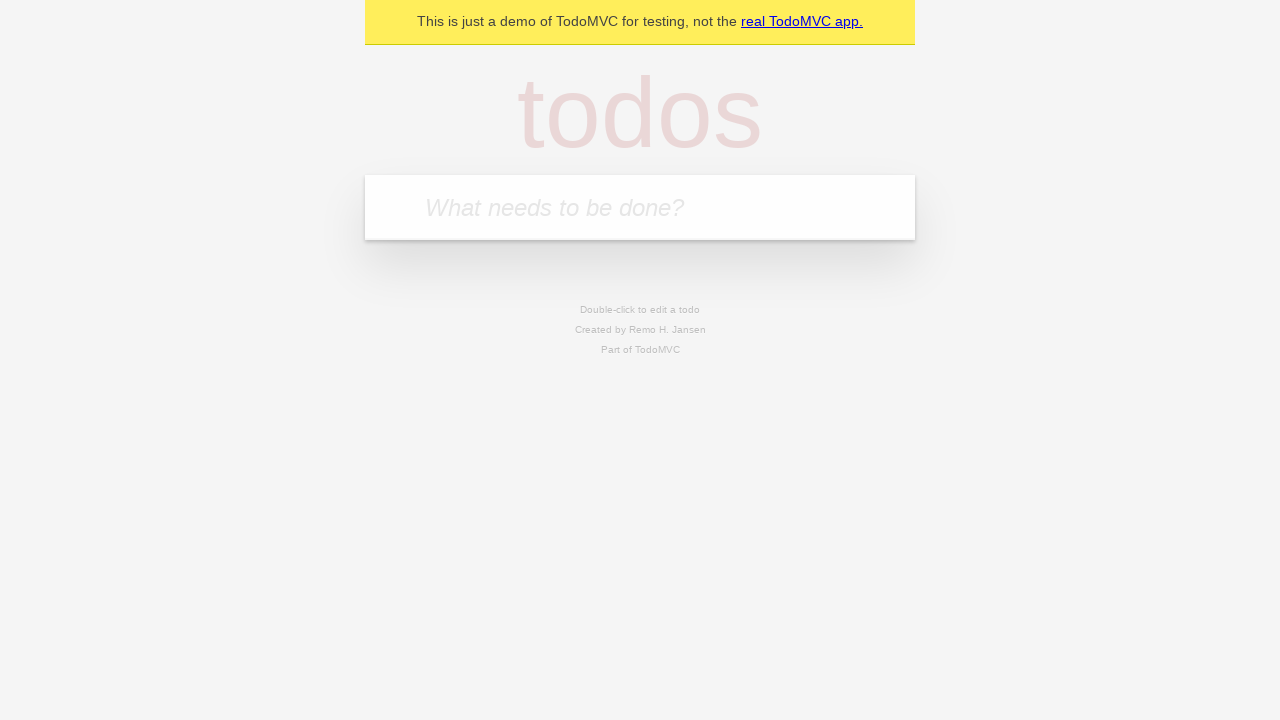

Filled todo input with 'buy some cheese' on internal:attr=[placeholder="What needs to be done?"i]
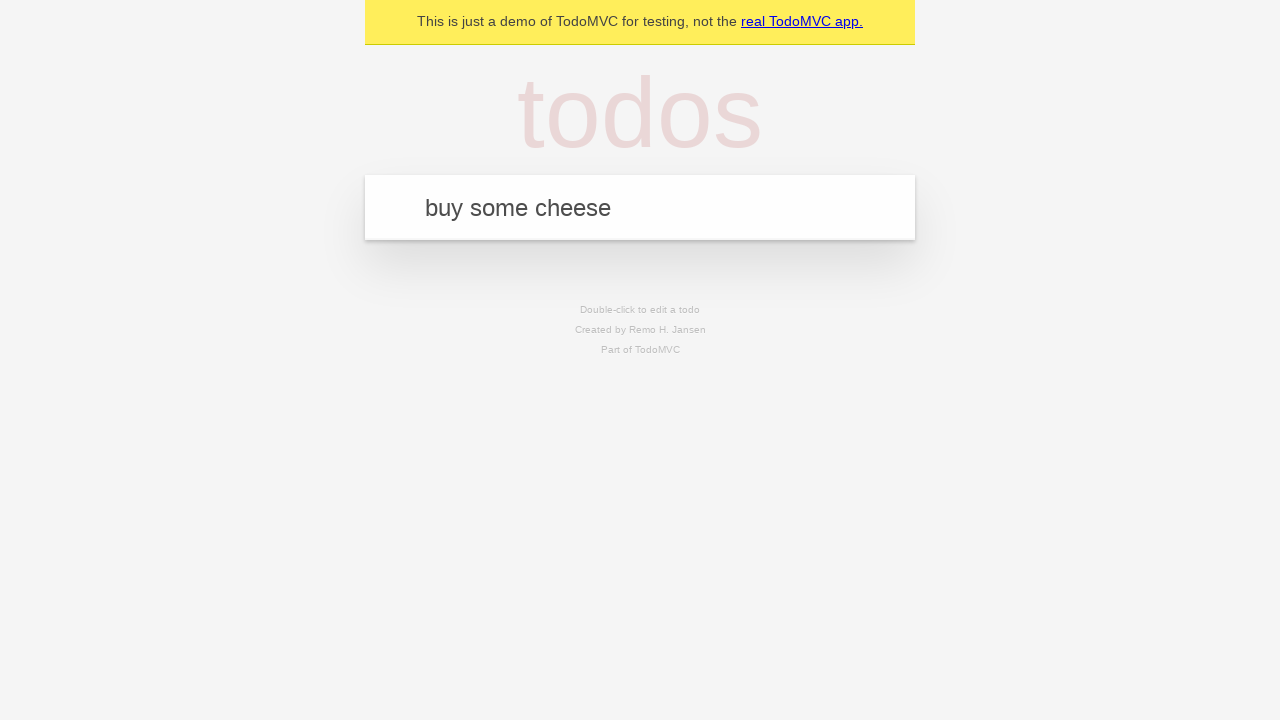

Pressed Enter to create todo item 'buy some cheese' on internal:attr=[placeholder="What needs to be done?"i]
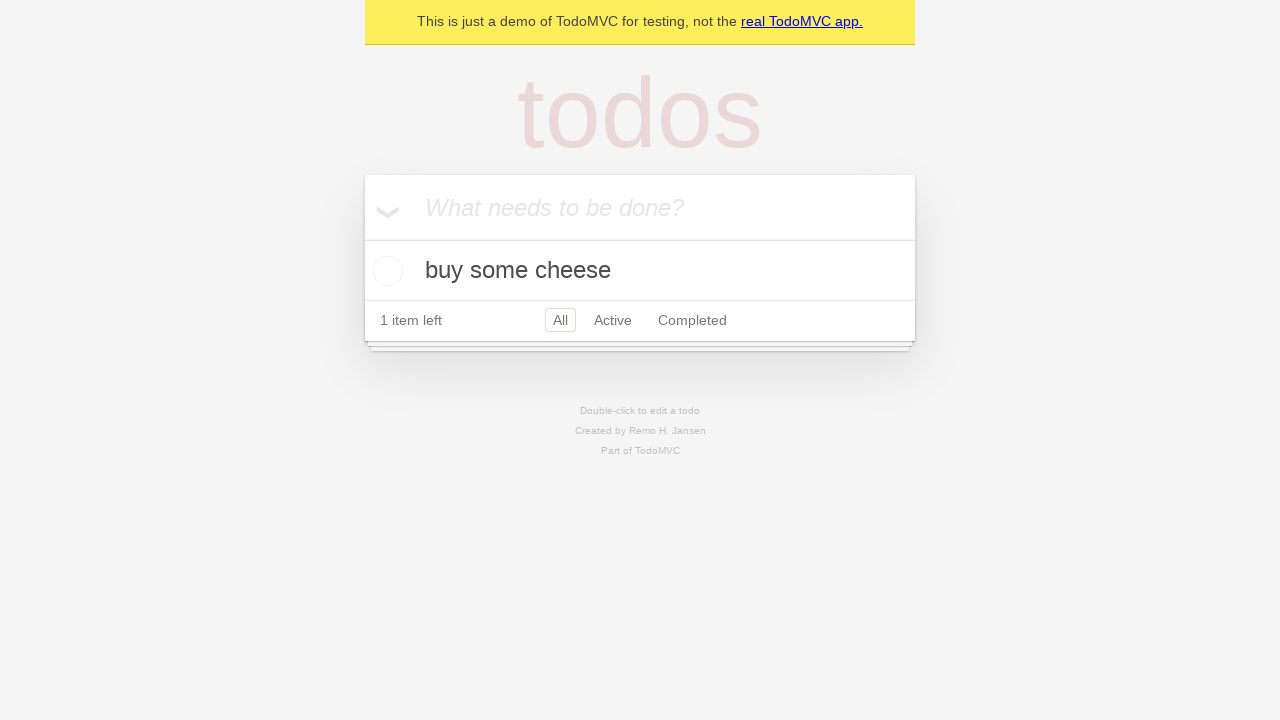

Filled todo input with 'feed the cat' on internal:attr=[placeholder="What needs to be done?"i]
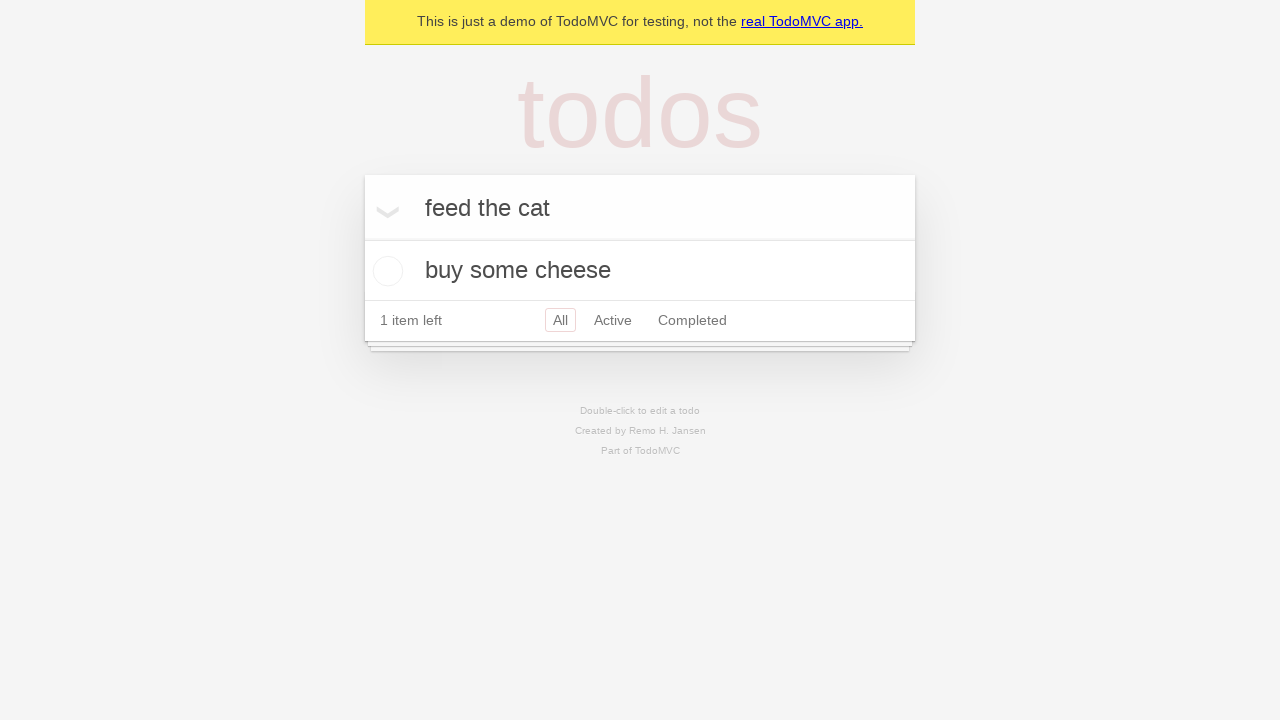

Pressed Enter to create todo item 'feed the cat' on internal:attr=[placeholder="What needs to be done?"i]
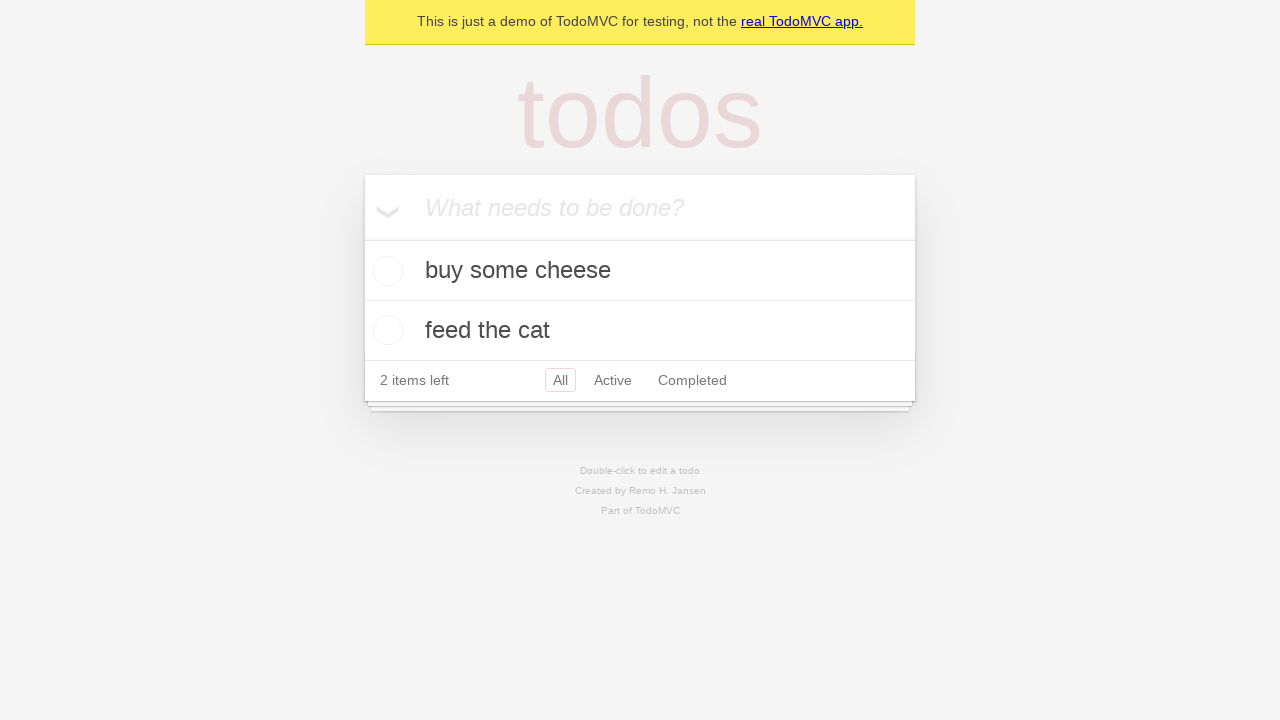

Located first todo item
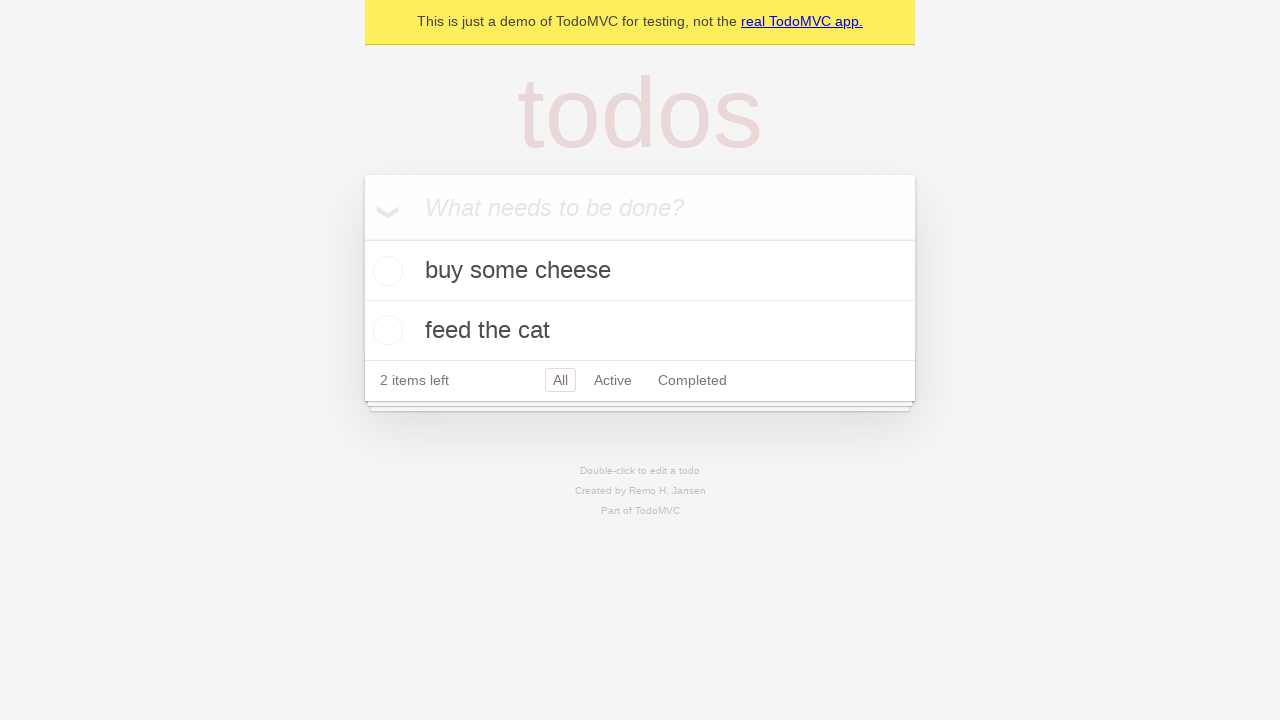

Located checkbox for first todo item
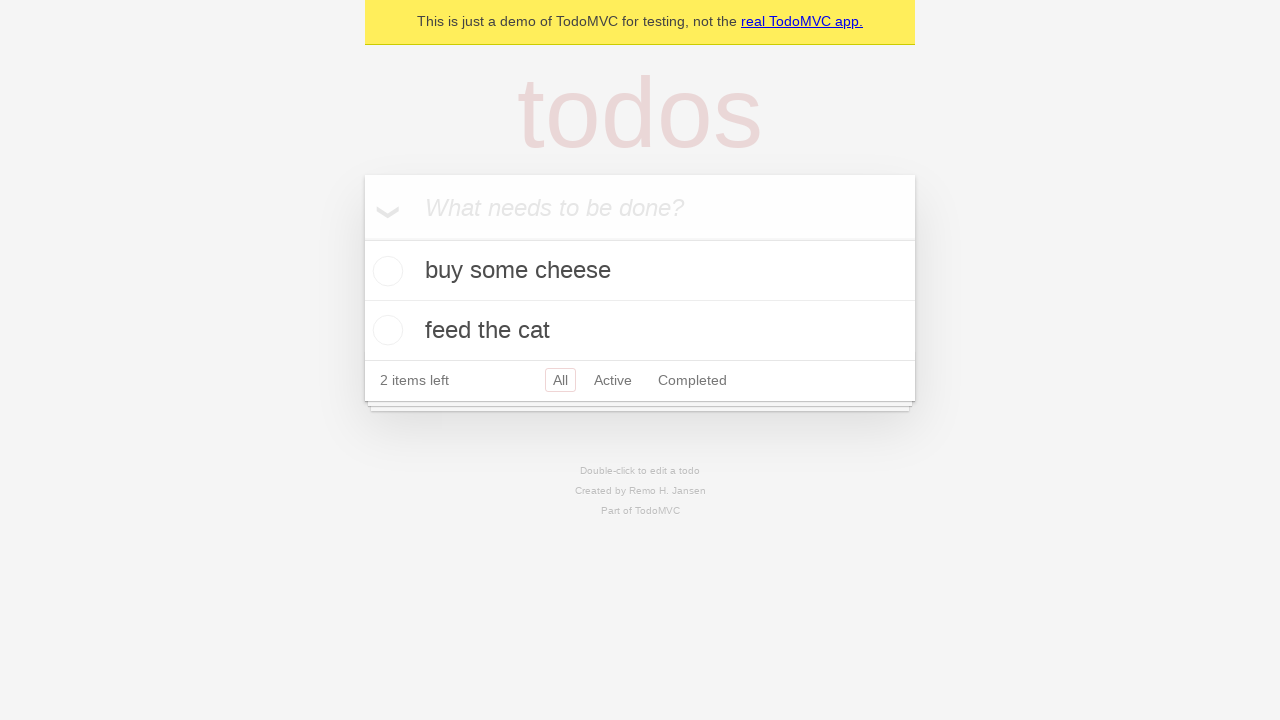

Checked first todo item to mark as complete at (385, 271) on internal:testid=[data-testid="todo-item"s] >> nth=0 >> internal:role=checkbox
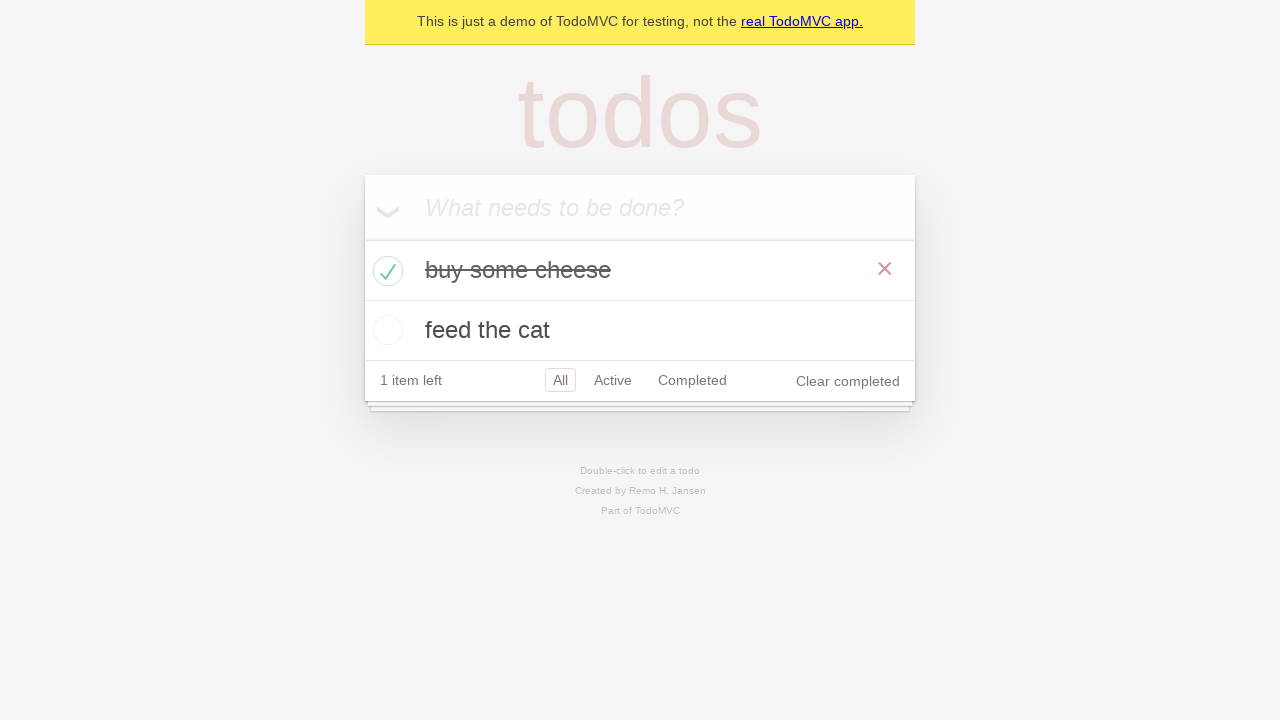

Unchecked first todo item to mark as incomplete at (385, 271) on internal:testid=[data-testid="todo-item"s] >> nth=0 >> internal:role=checkbox
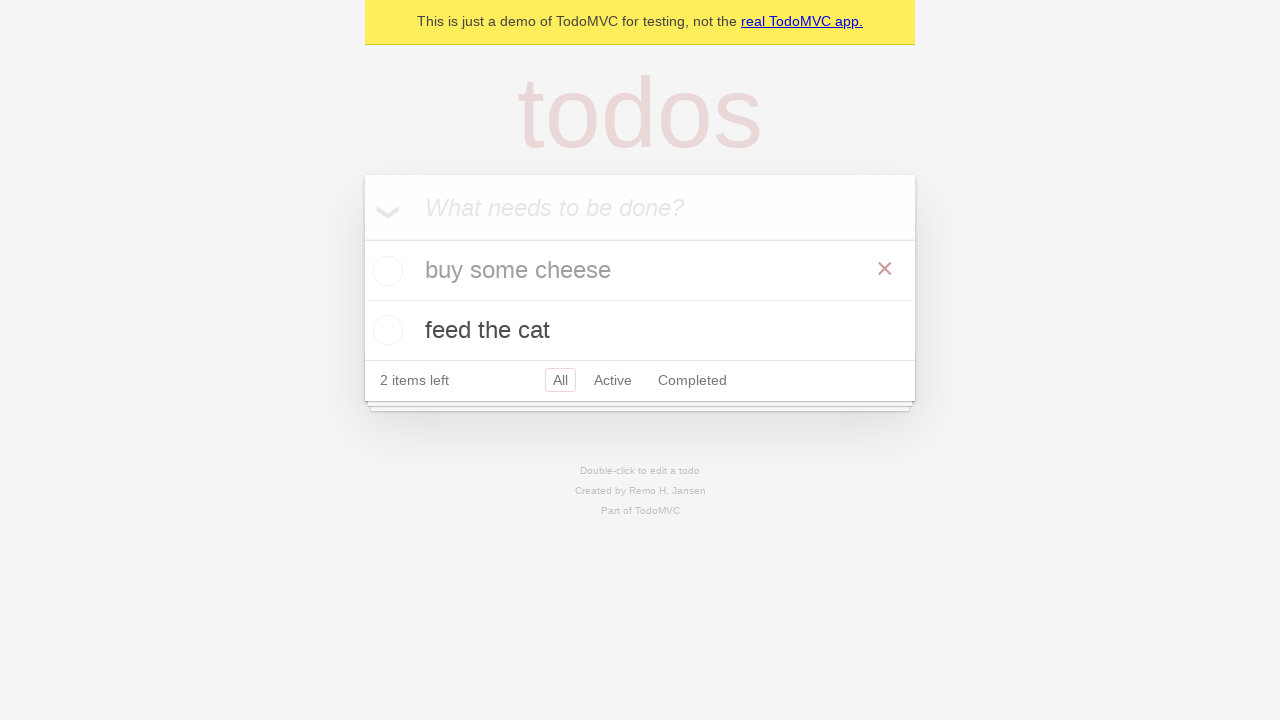

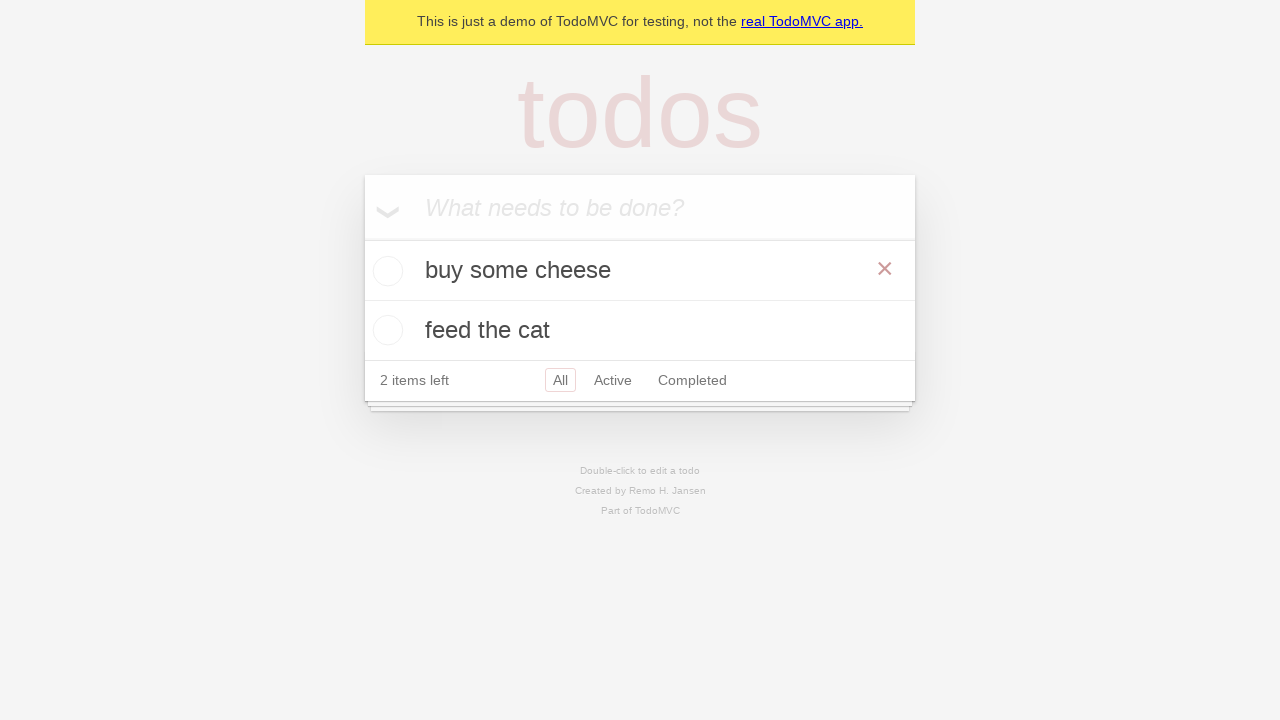